Tests AJAX auto-waiting behavior by clicking a button that triggers an AJAX request, then waiting for the success message to appear and verifying its content.

Starting URL: http://uitestingplayground.com/ajax

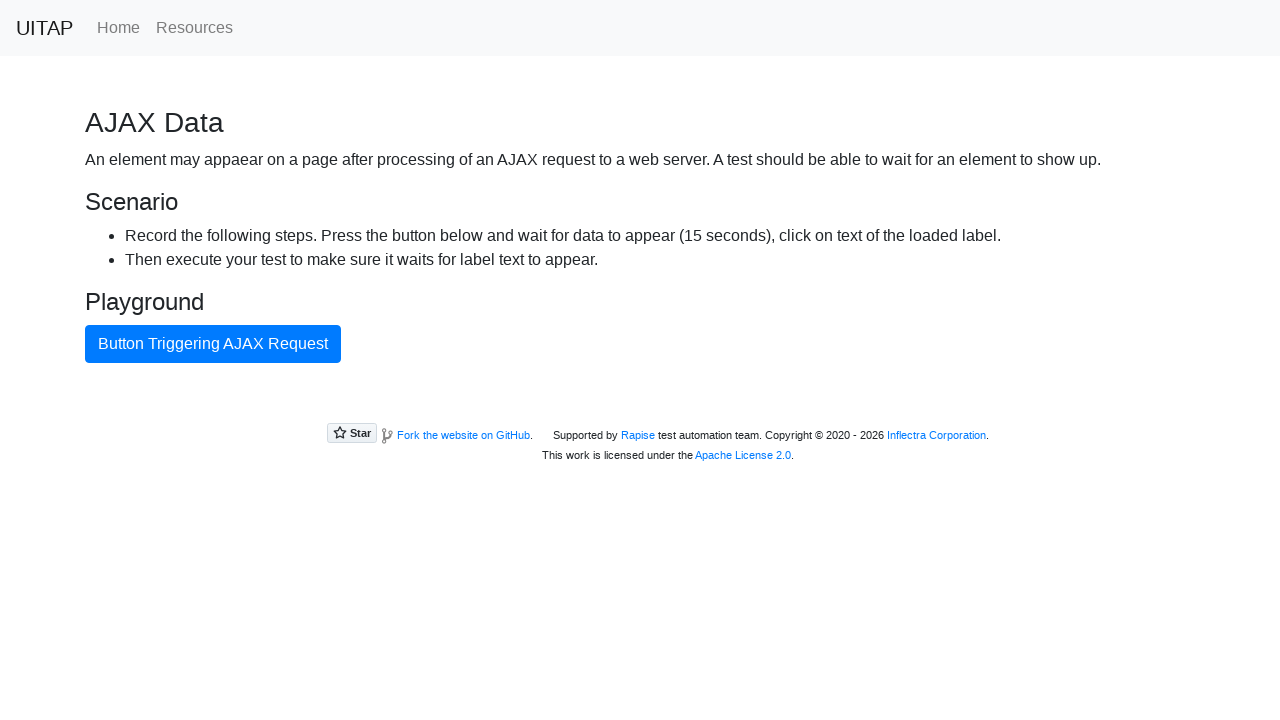

Clicked button that triggers AJAX request at (213, 344) on internal:role=button[name="Button Triggering Ajax Request"i]
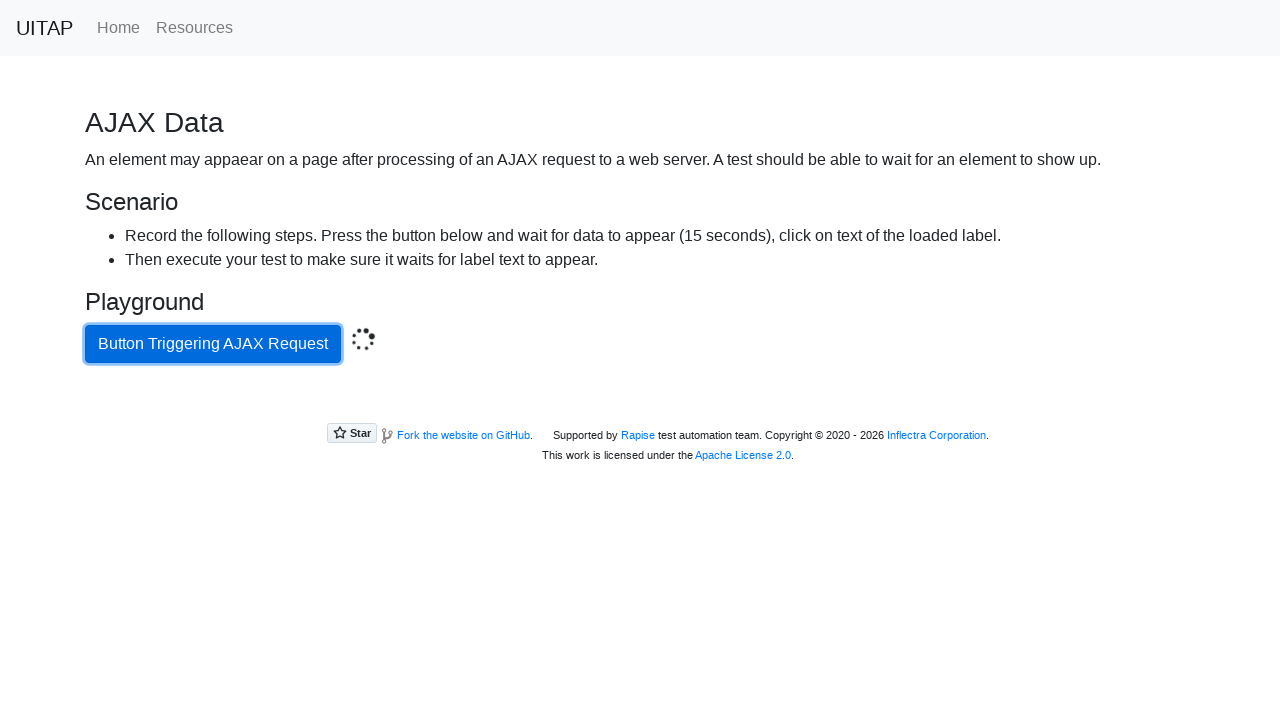

Waited for success message element to be attached to DOM
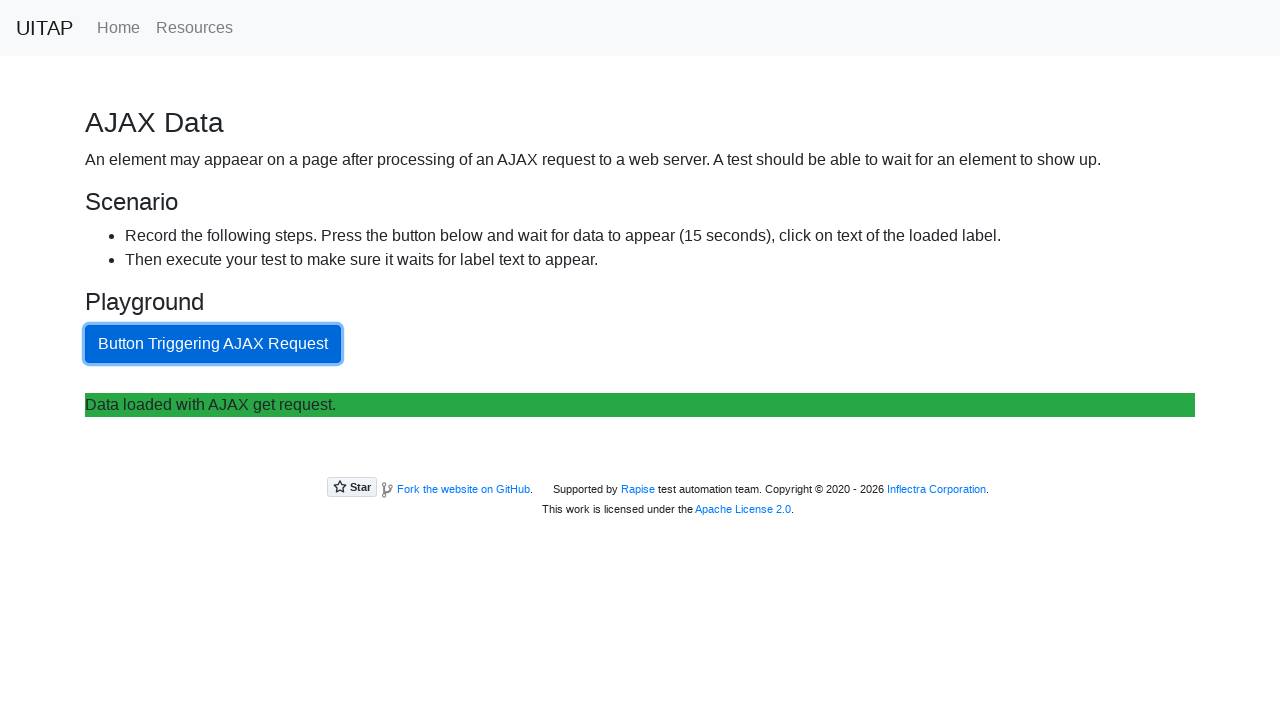

Verified success message contains expected text 'Data loaded with AJAX get request.'
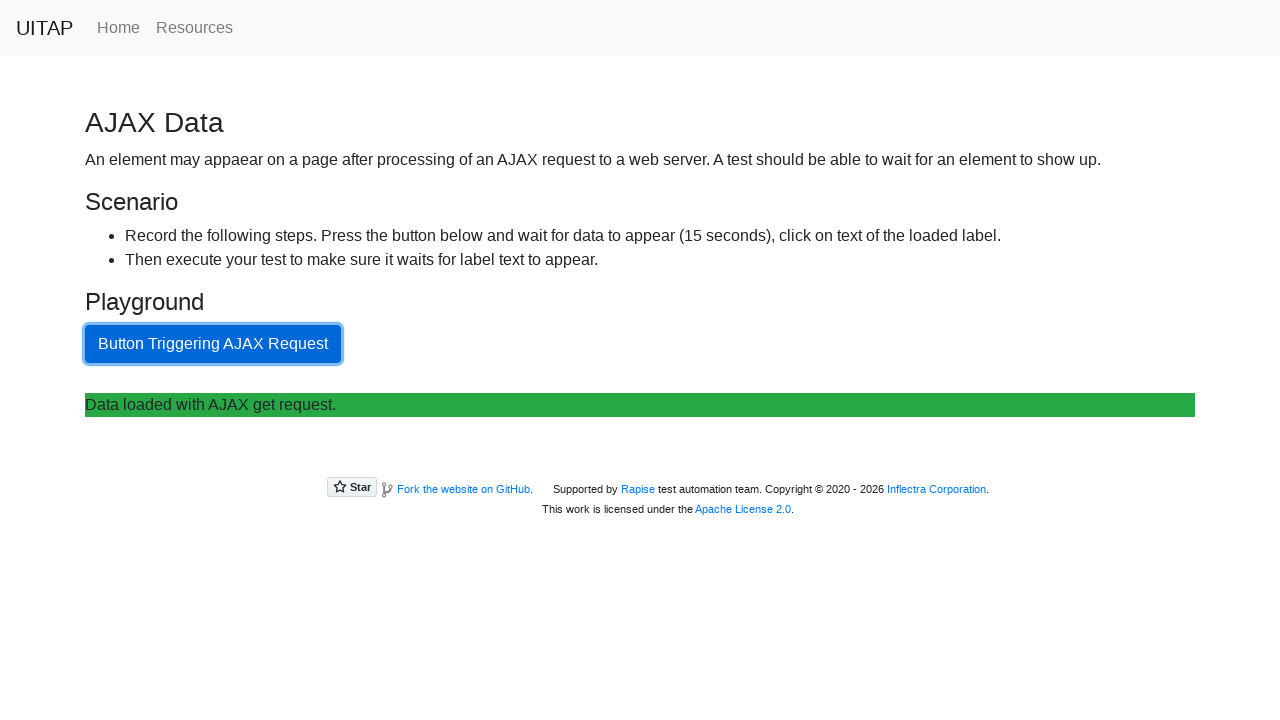

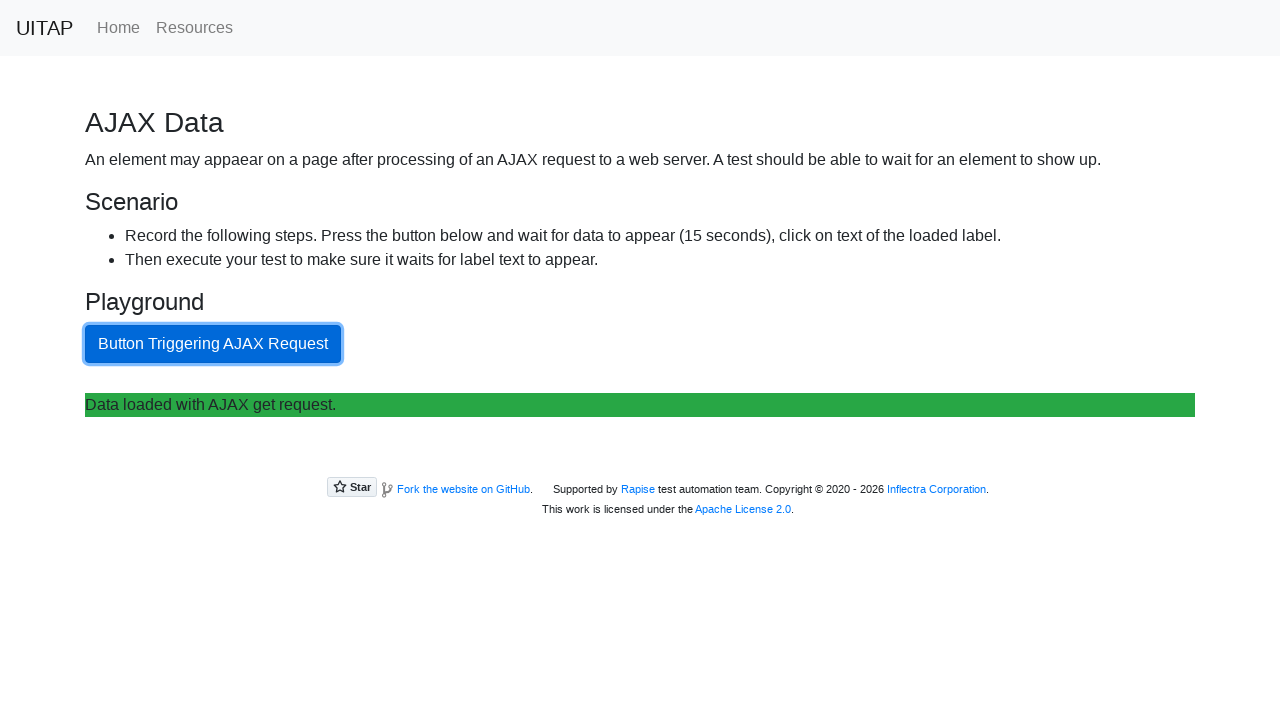